Tests that whitespace is trimmed from edited todo text.

Starting URL: https://demo.playwright.dev/todomvc

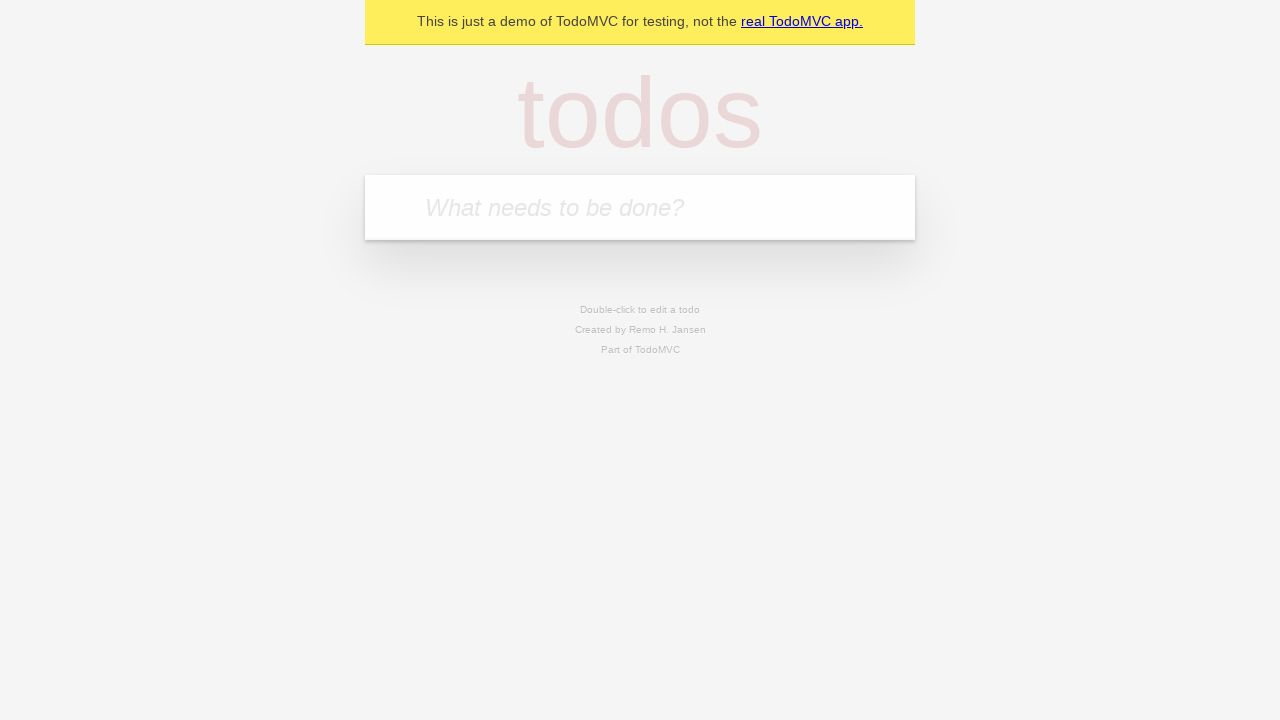

Filled new todo input with 'buy some cheese' on internal:attr=[placeholder="What needs to be done?"i]
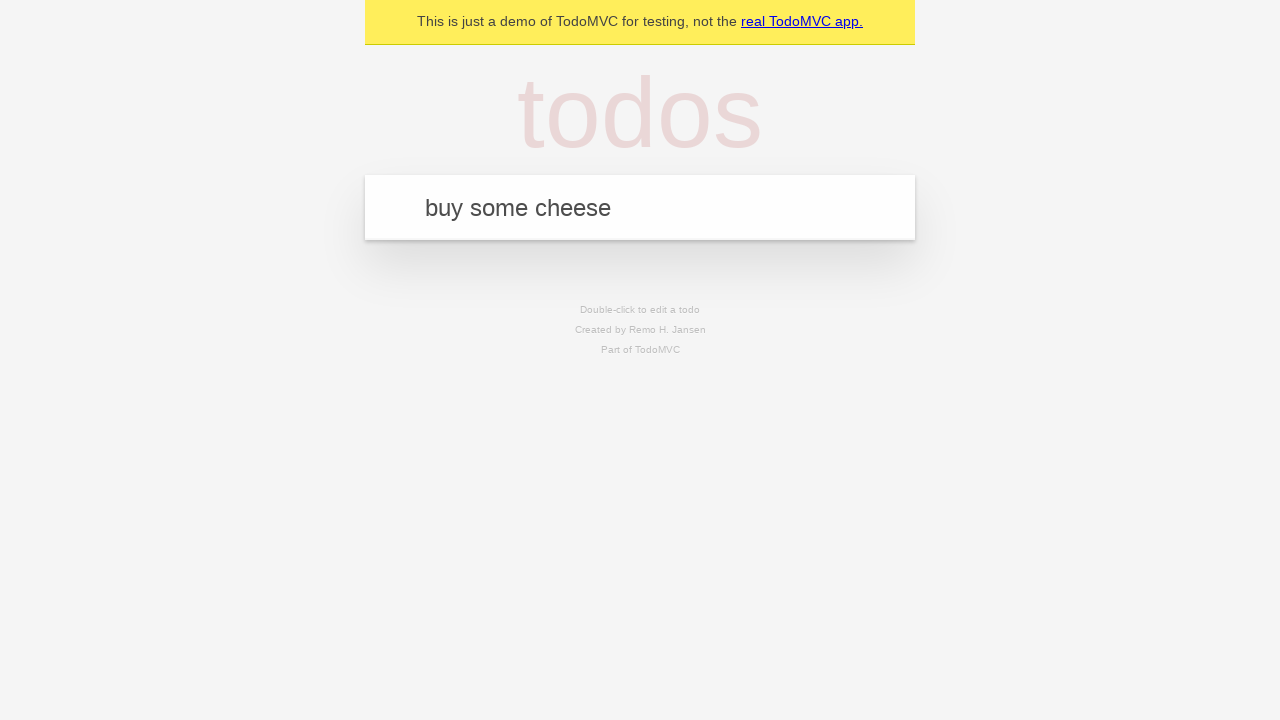

Pressed Enter to create first todo on internal:attr=[placeholder="What needs to be done?"i]
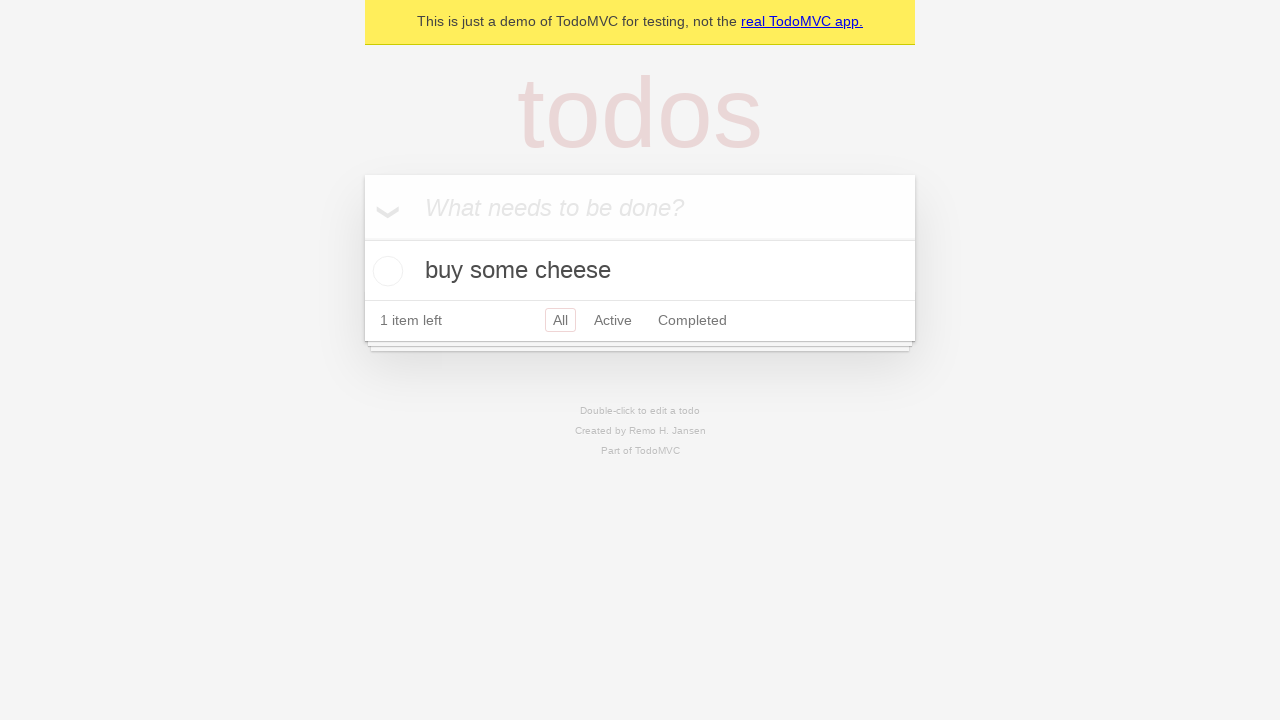

Filled new todo input with 'feed the cat' on internal:attr=[placeholder="What needs to be done?"i]
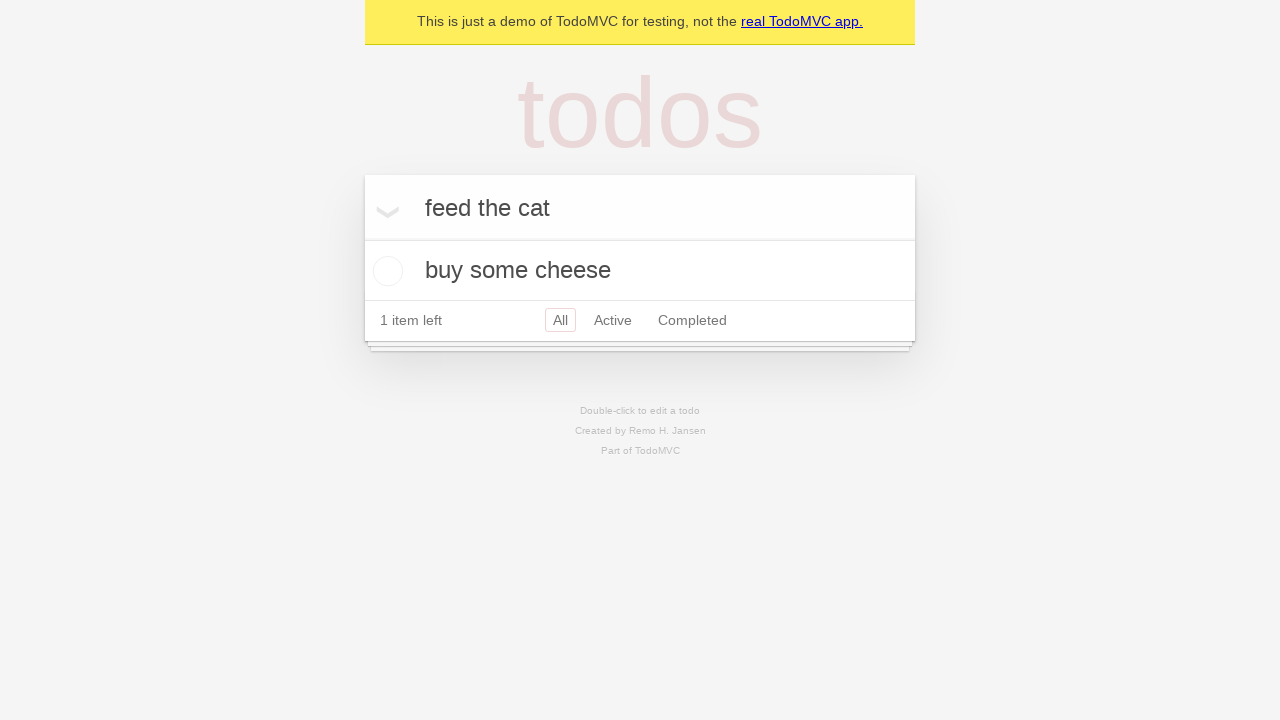

Pressed Enter to create second todo on internal:attr=[placeholder="What needs to be done?"i]
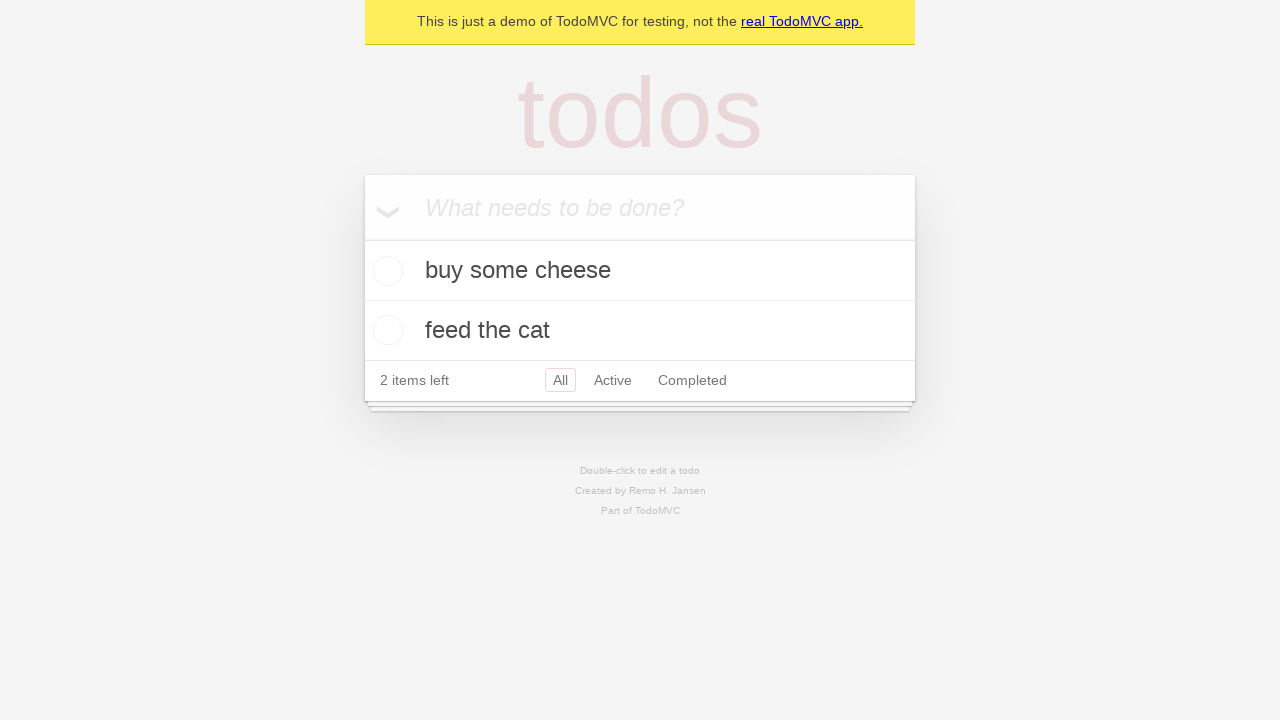

Filled new todo input with 'book a doctors appointment' on internal:attr=[placeholder="What needs to be done?"i]
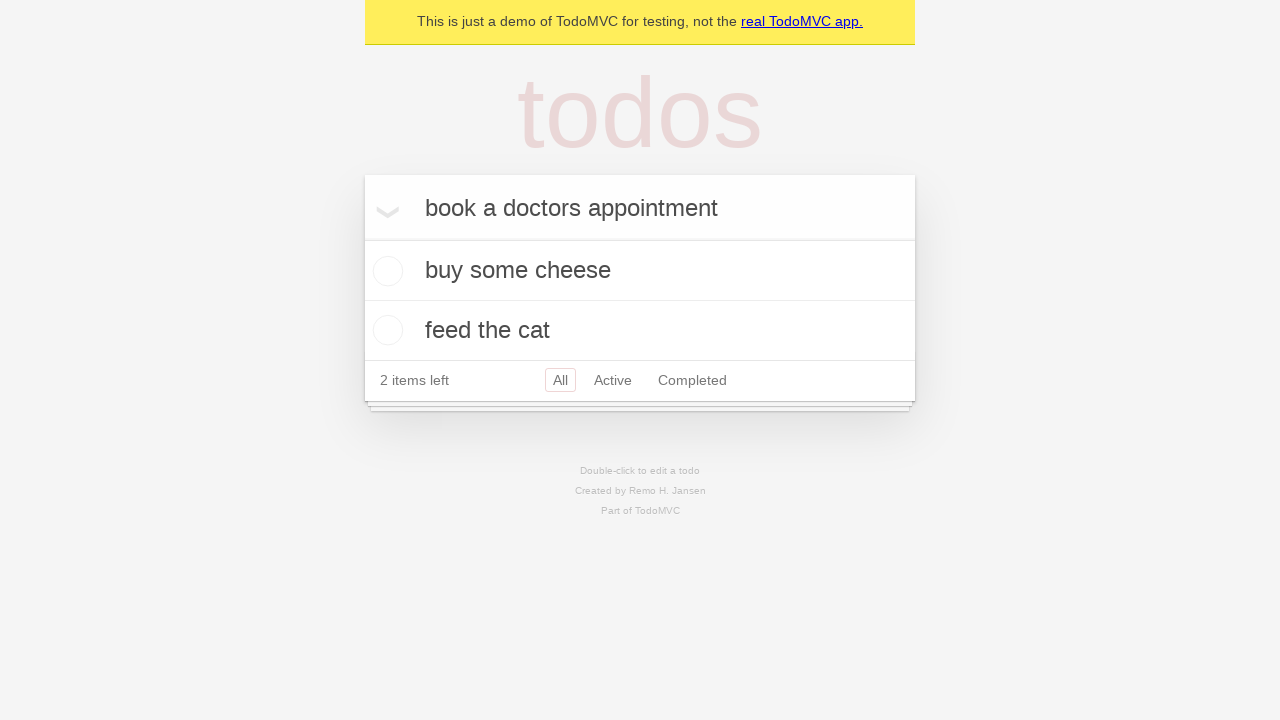

Pressed Enter to create third todo on internal:attr=[placeholder="What needs to be done?"i]
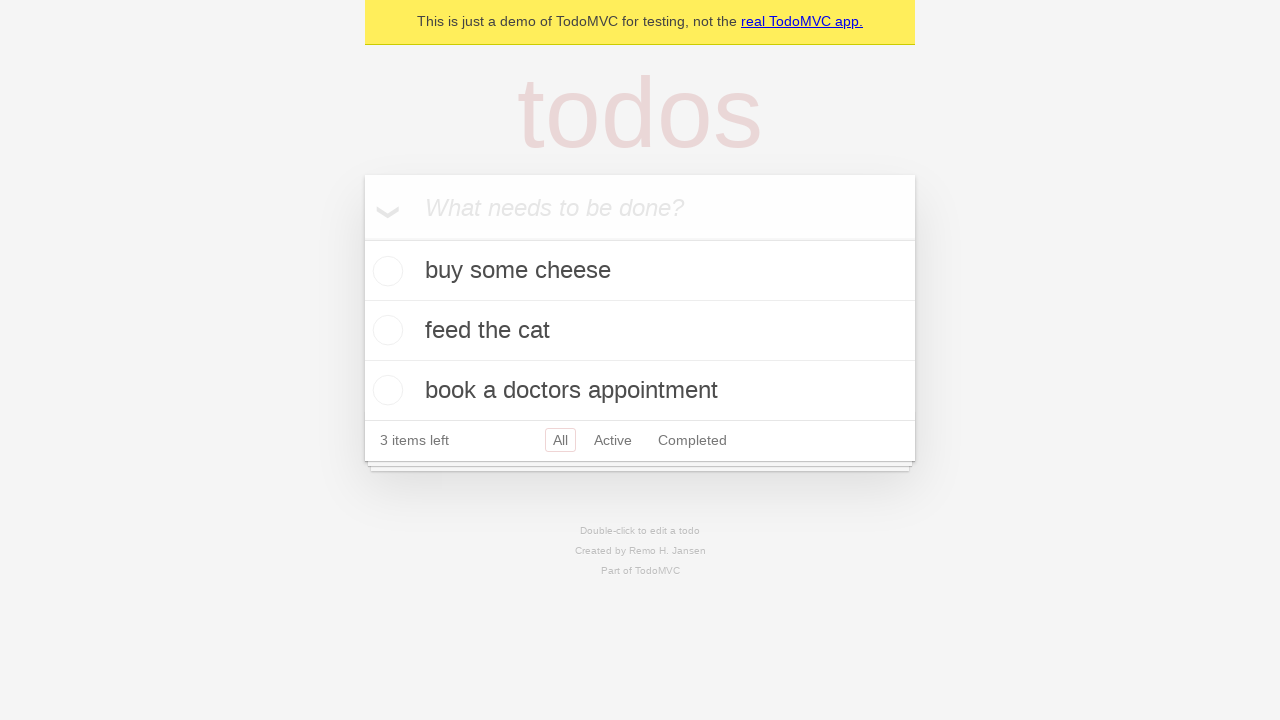

Double clicked second todo item to enter edit mode at (640, 331) on internal:testid=[data-testid="todo-item"s] >> nth=1
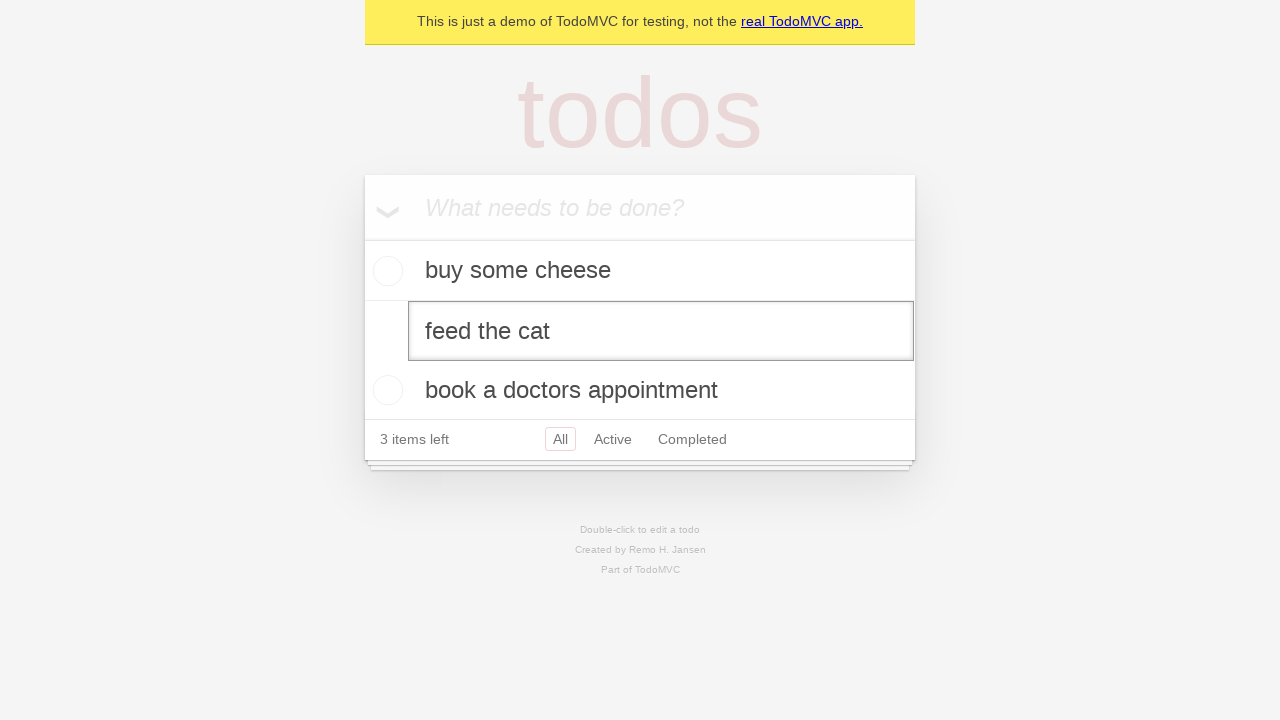

Filled edit textbox with whitespace-padded text '    buy some sausages    ' on internal:testid=[data-testid="todo-item"s] >> nth=1 >> internal:role=textbox[nam
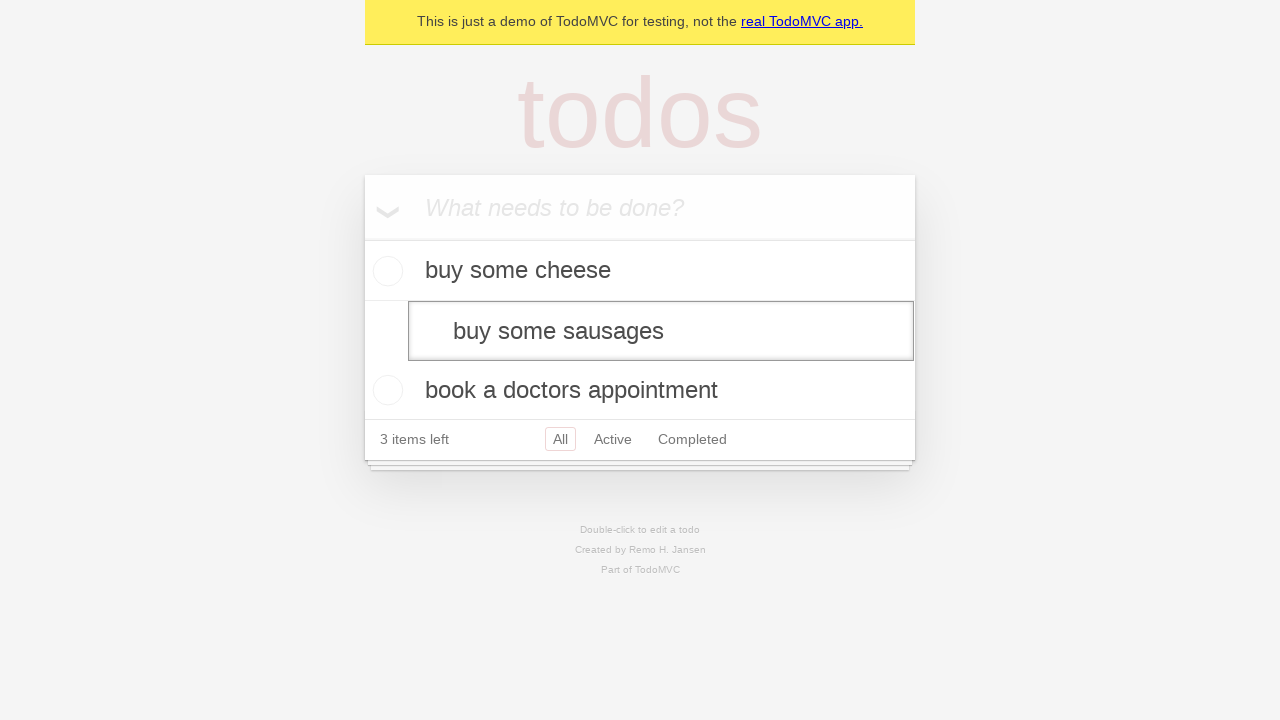

Pressed Enter to save edited todo with trimmed whitespace on internal:testid=[data-testid="todo-item"s] >> nth=1 >> internal:role=textbox[nam
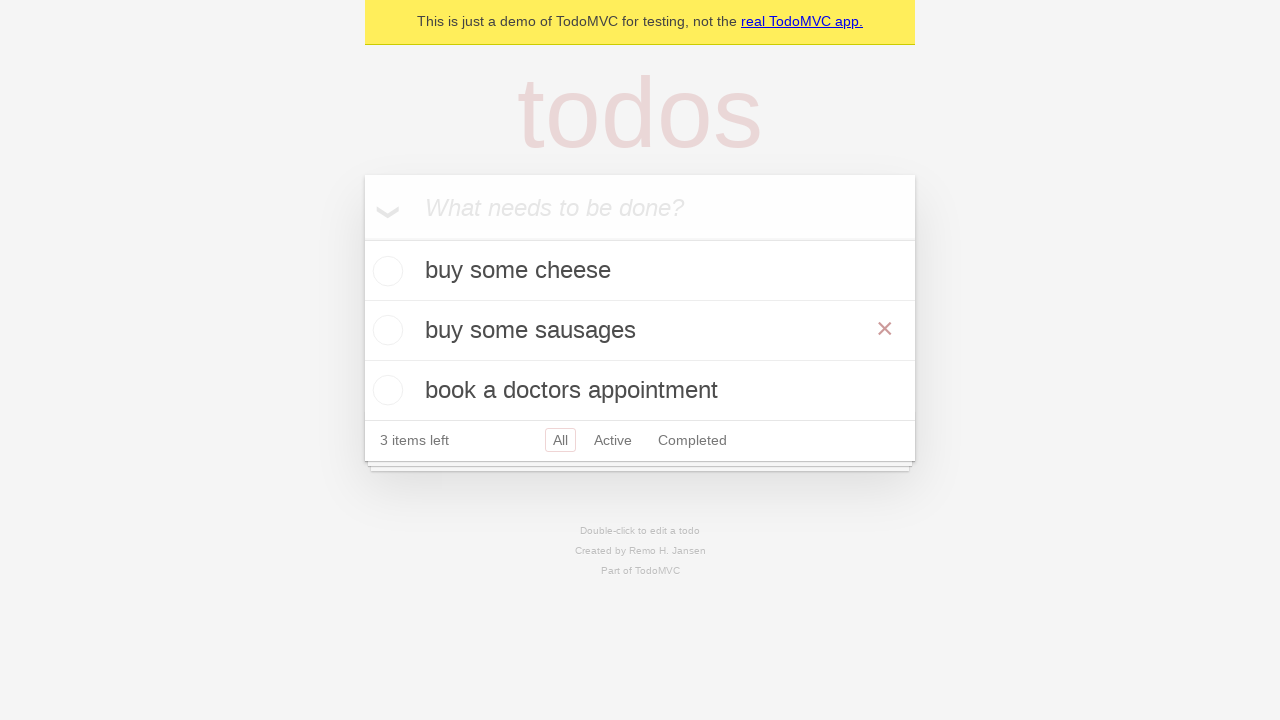

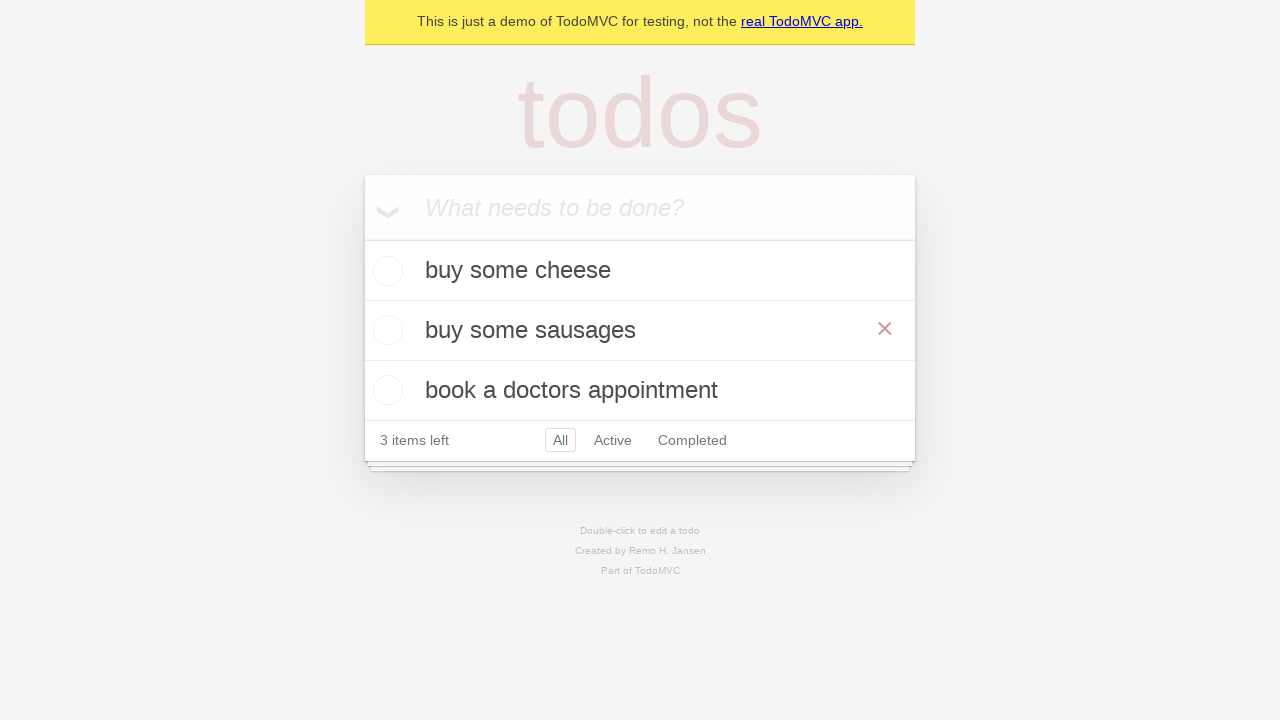